Tests the IFSC code bank website by selecting bank, state and district from dropdown menus

Starting URL: http://www.ifsccodebank.com

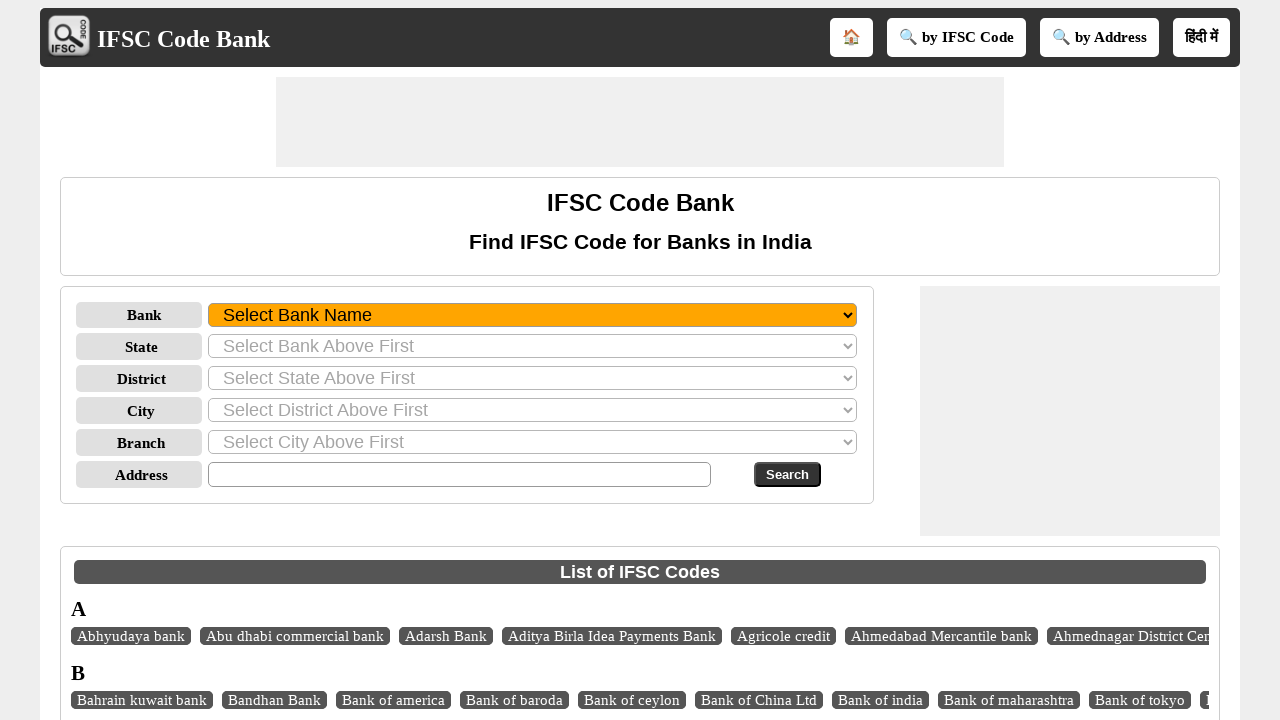

Selected bank from dropdown with value '2' on #BC_ddlBank
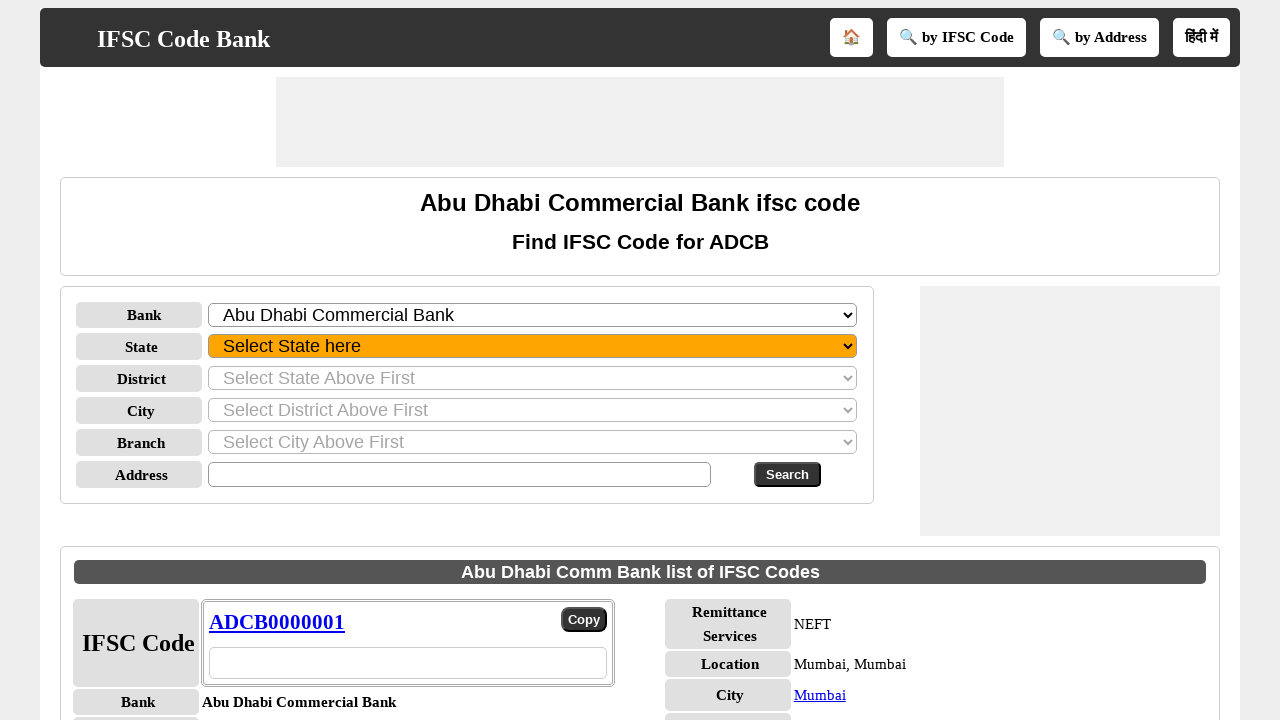

Selected state 'Karnataka' from state dropdown on #BC_ddlState
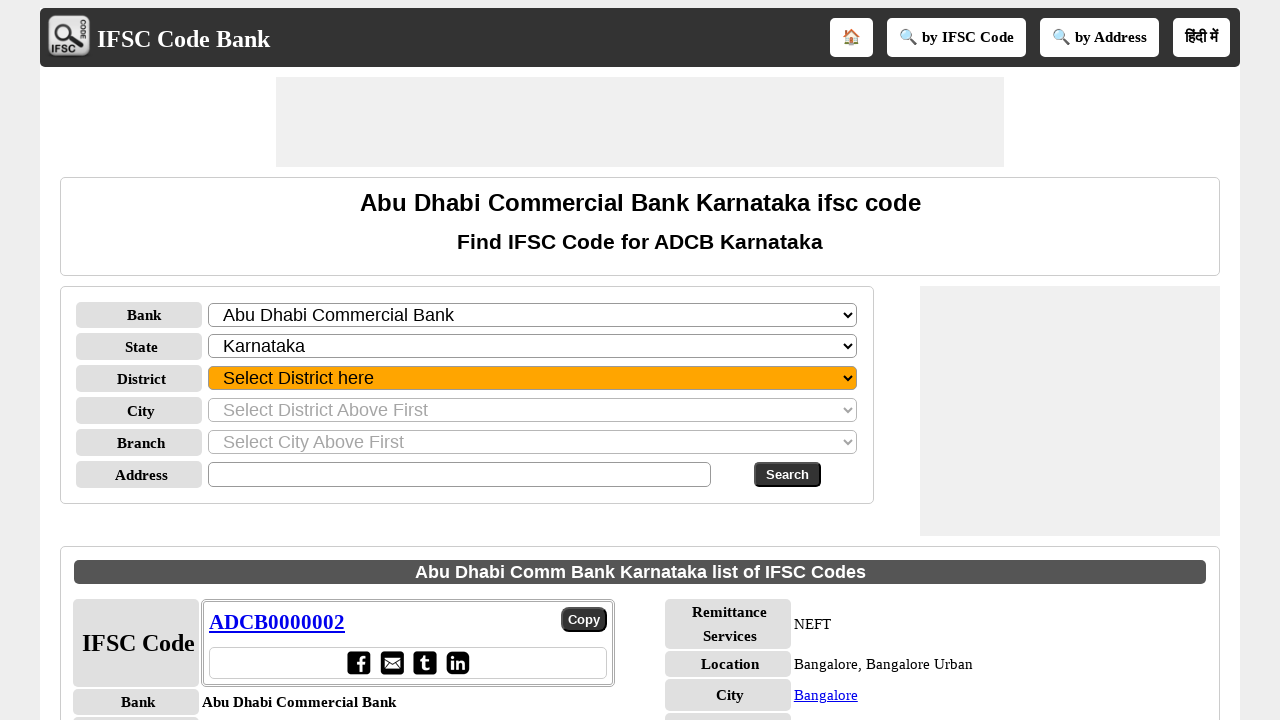

Selected district at index 1 from district dropdown on #BC_ddlDistrict
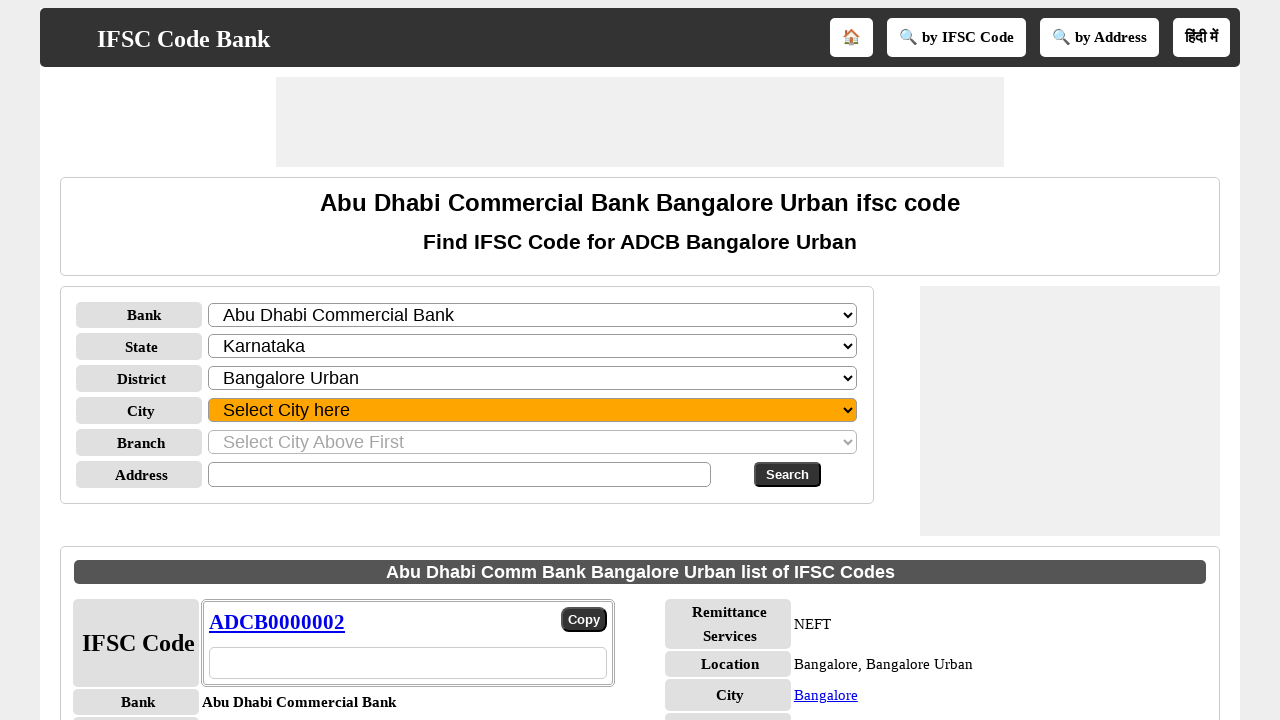

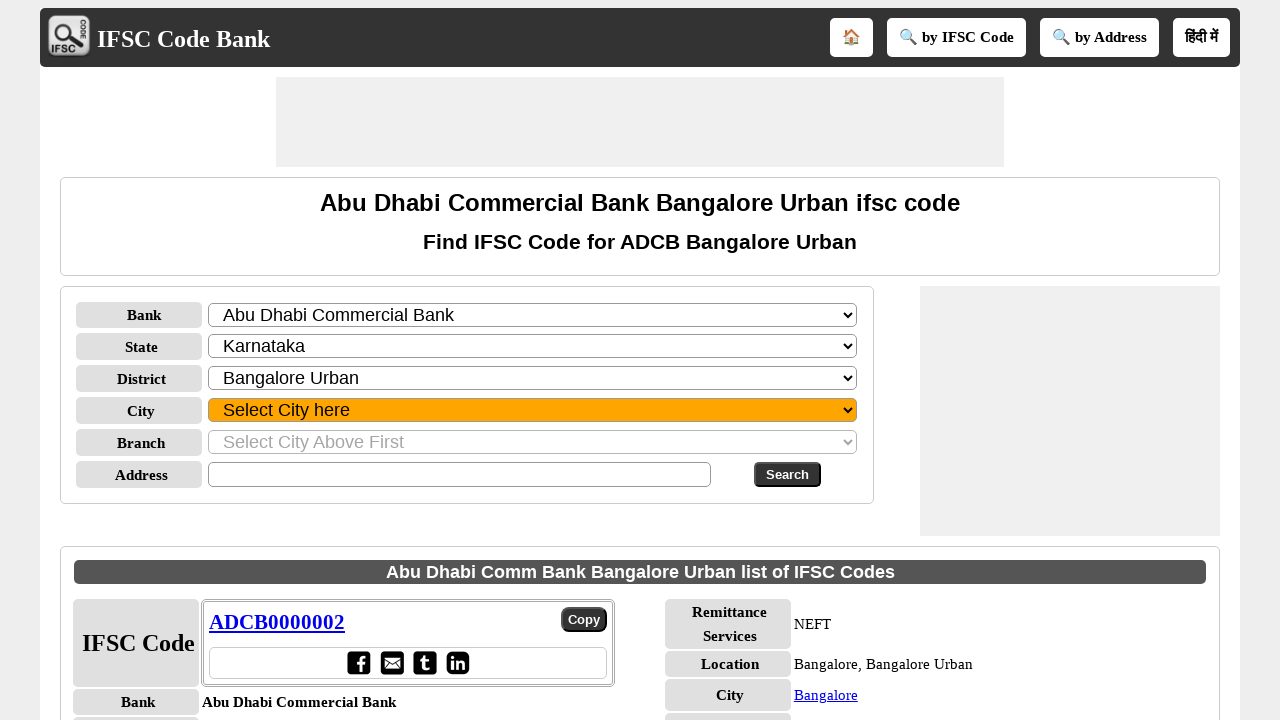